Tests JavaScript alert interactions including simple alerts, confirm dialogs, and prompt dialogs with text input

Starting URL: http://the-internet.herokuapp.com/javascript_alerts

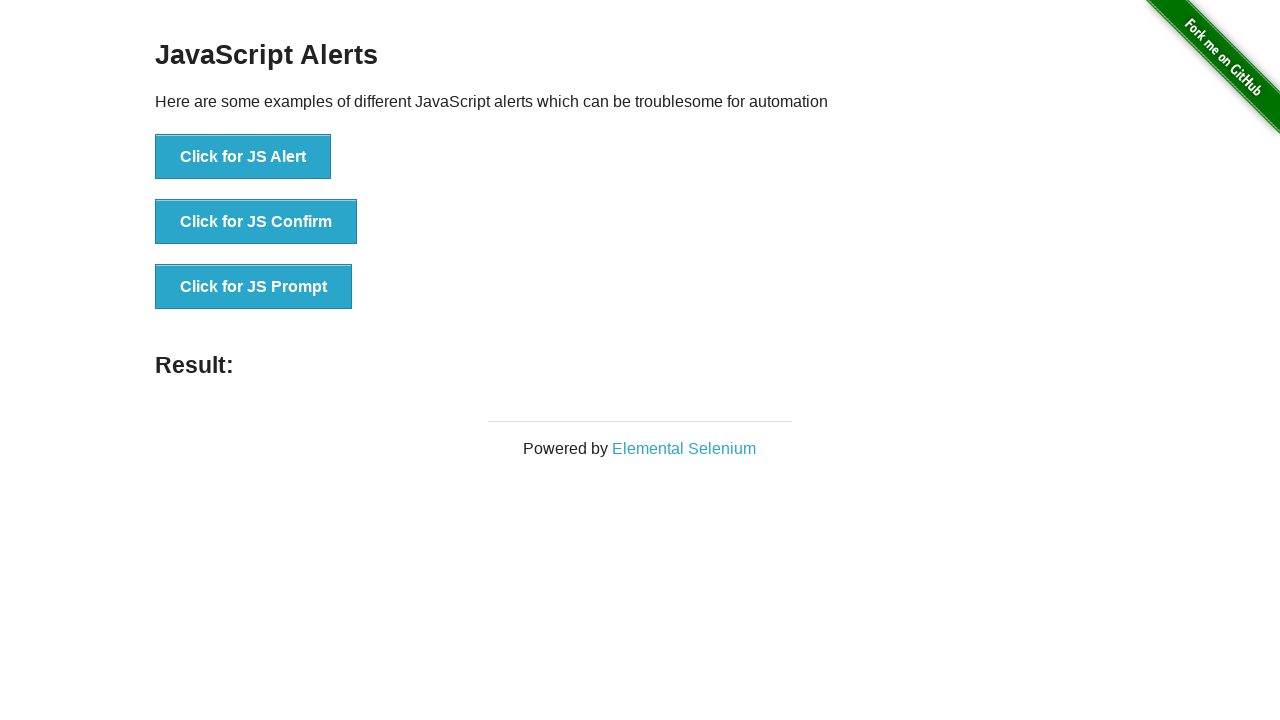

Clicked button to trigger JavaScript alert at (243, 157) on xpath=//button[contains(text(),'Click for JS Alert')]
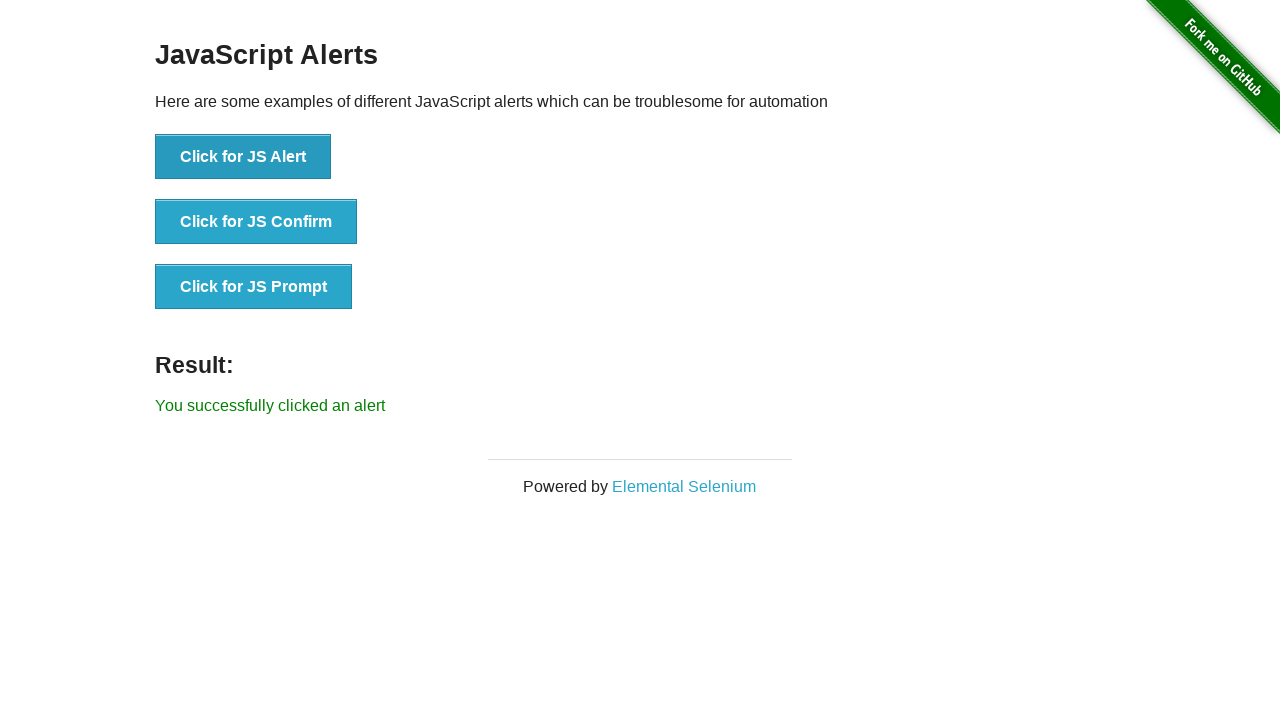

Set up dialog handler to accept alerts
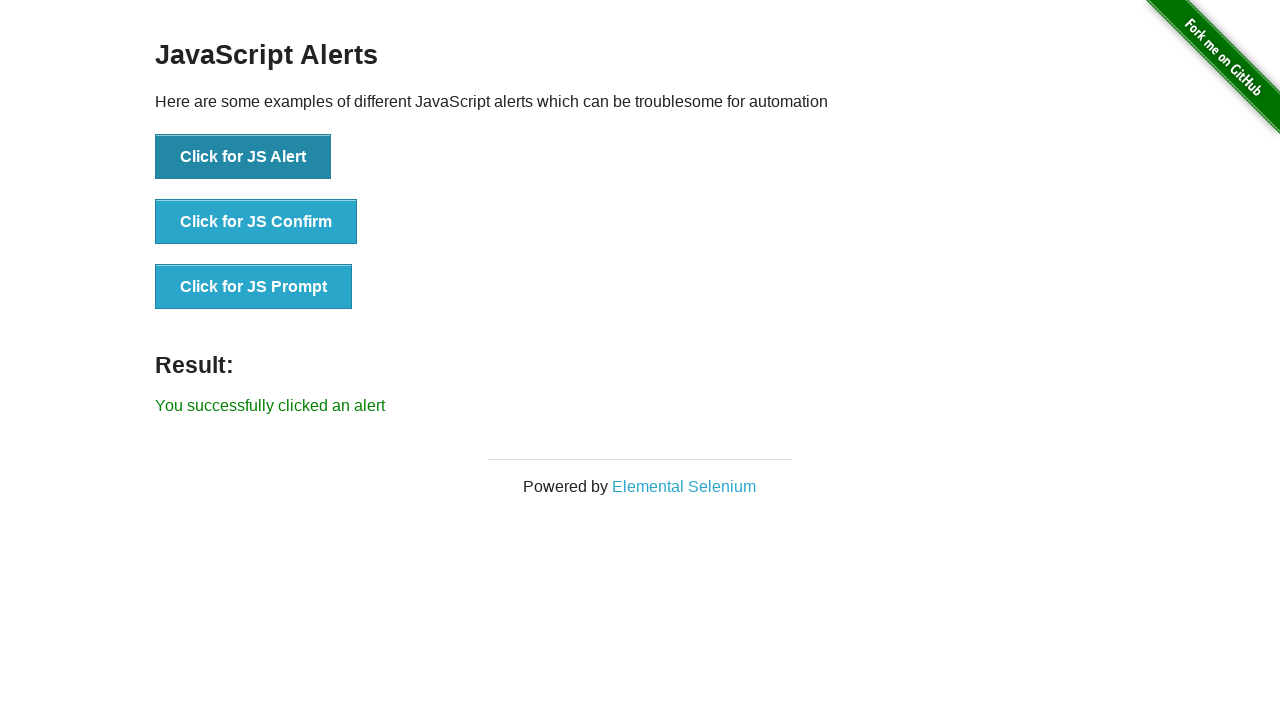

Waited for alert dialog to complete
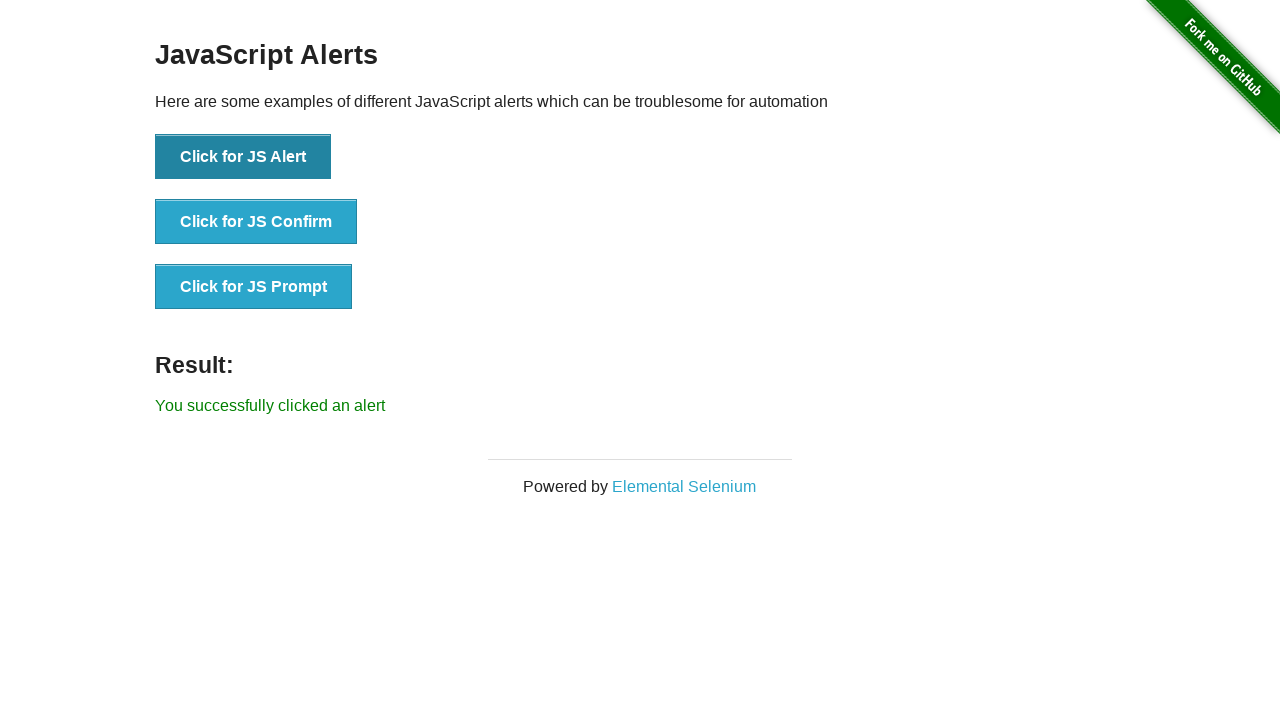

Clicked button to trigger JavaScript confirm dialog at (256, 222) on xpath=//button[contains(text(),'Click for JS Confirm')]
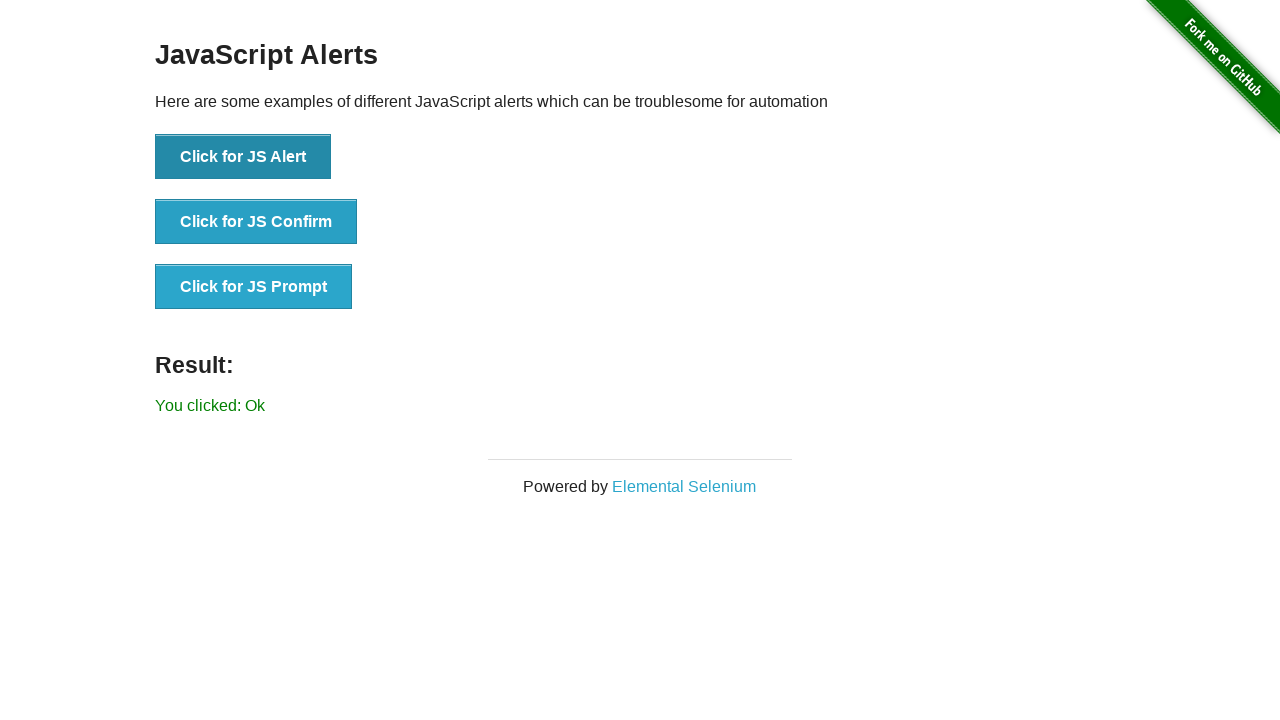

Set up dialog handler to dismiss confirm dialogs
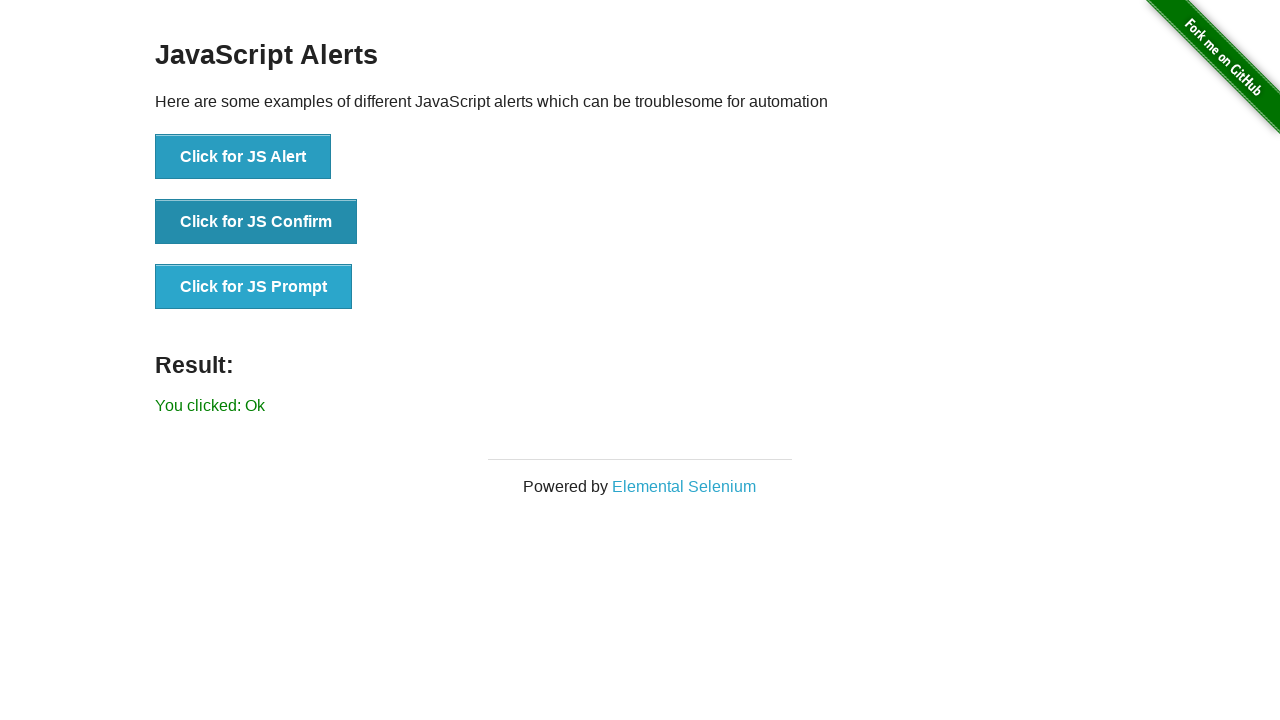

Waited for confirm dialog to complete
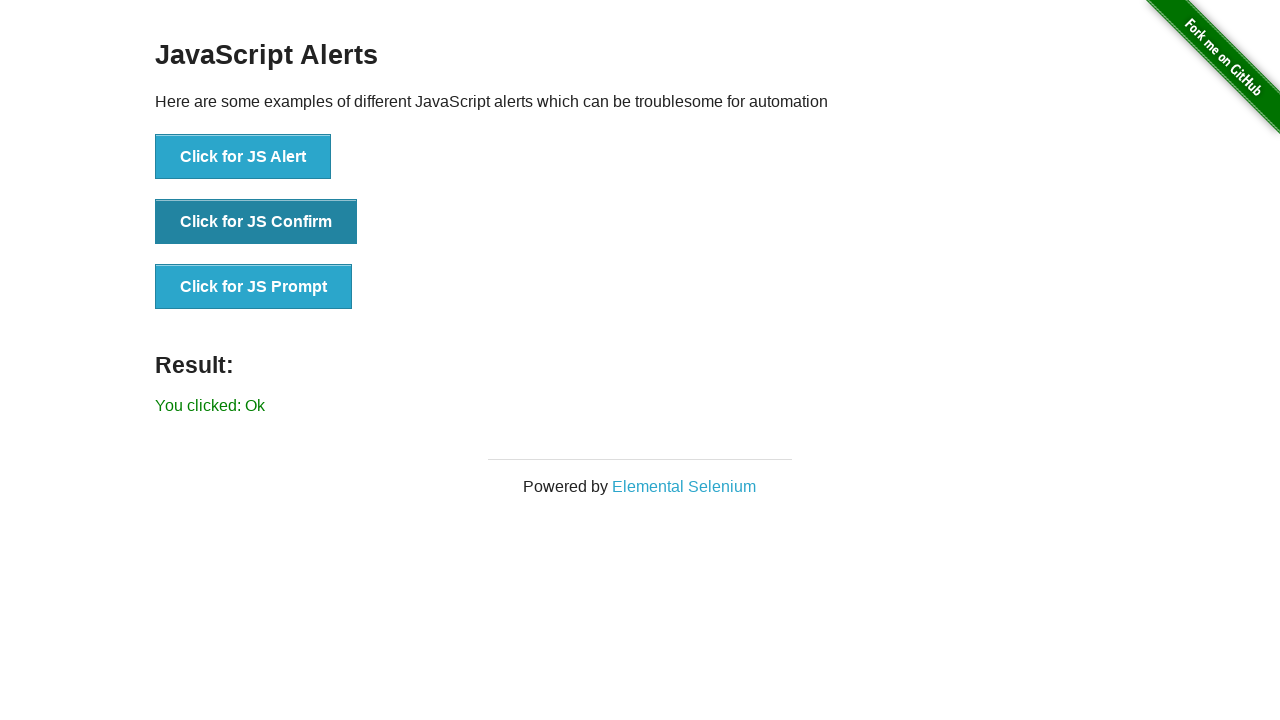

Clicked button to trigger JavaScript prompt dialog at (254, 287) on xpath=//button[contains(text(),'Click for JS Prompt')]
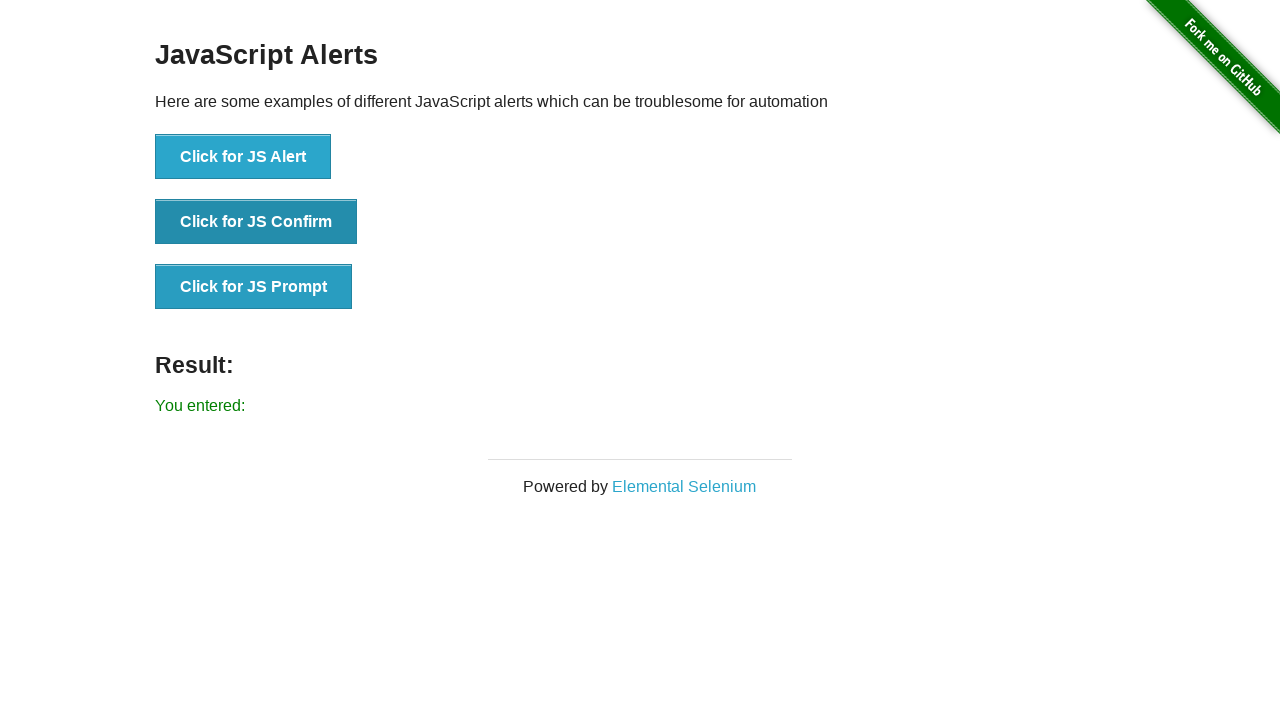

Set up dialog handler to input text and accept prompt
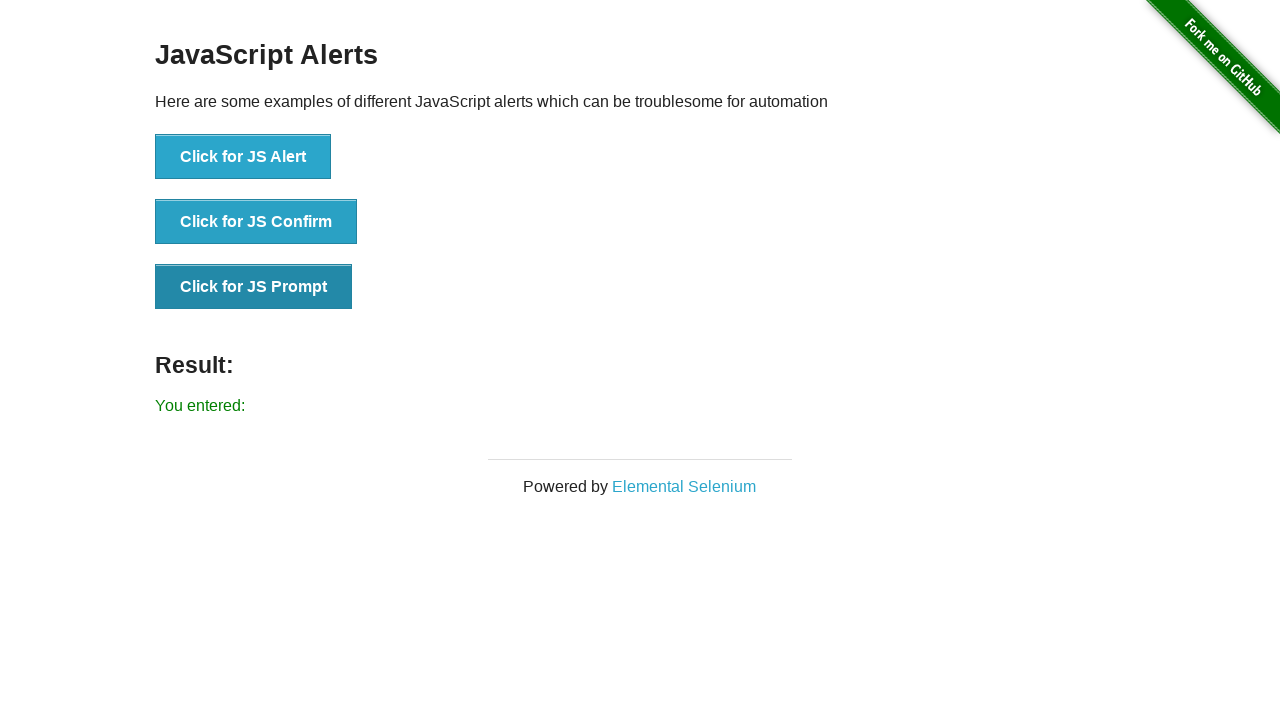

Waited for prompt dialog to complete with text input
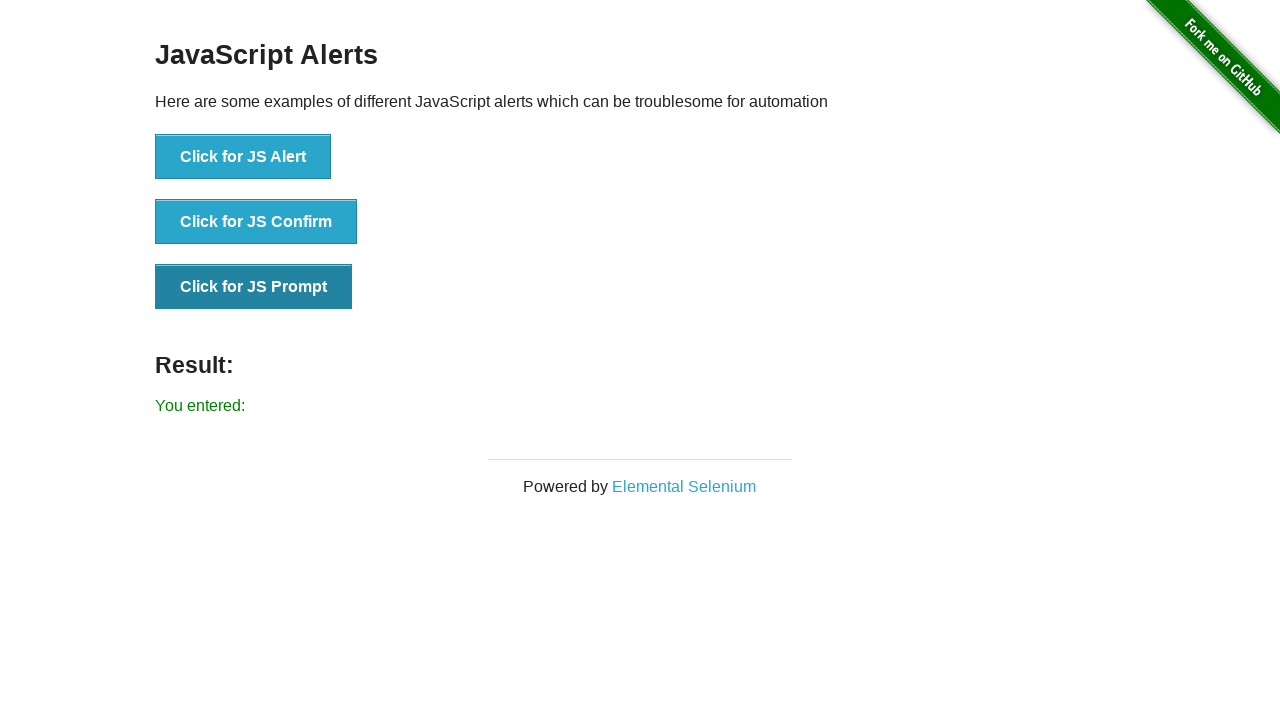

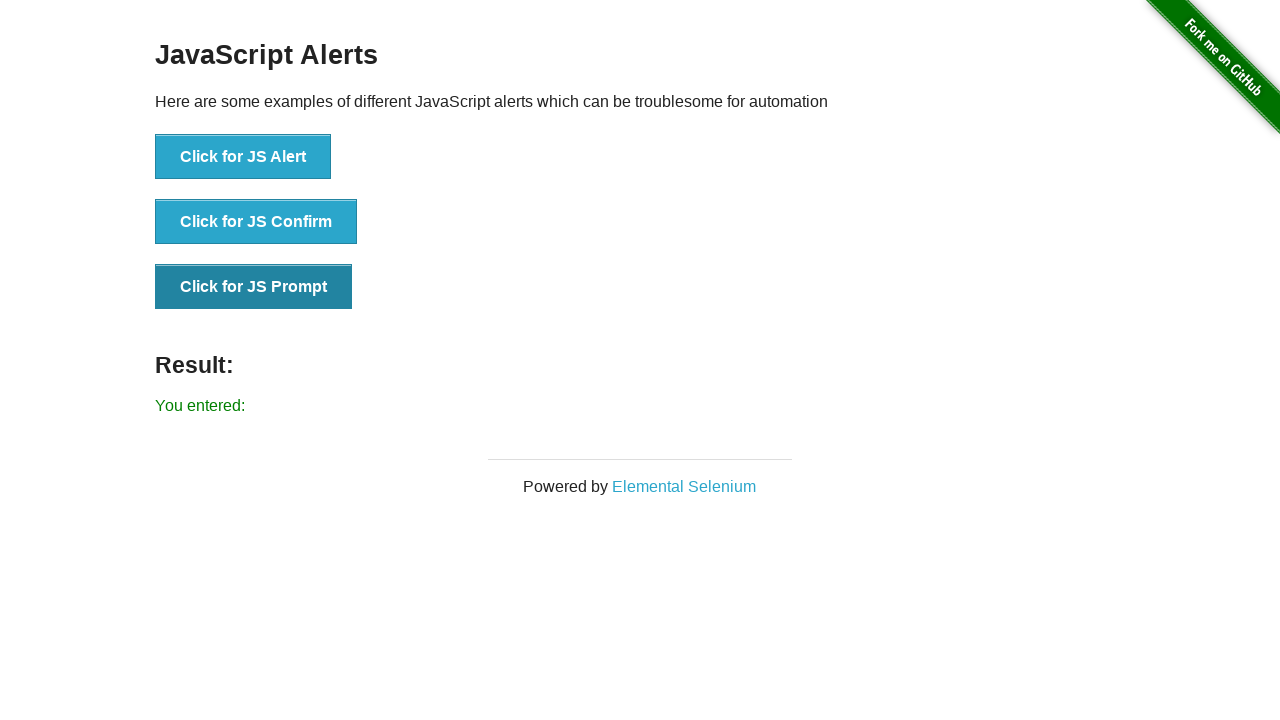